Tests the login form validation by clicking the login button without entering credentials and verifying the error message element is displayed with expected styling.

Starting URL: https://adactinhotelapp.com/

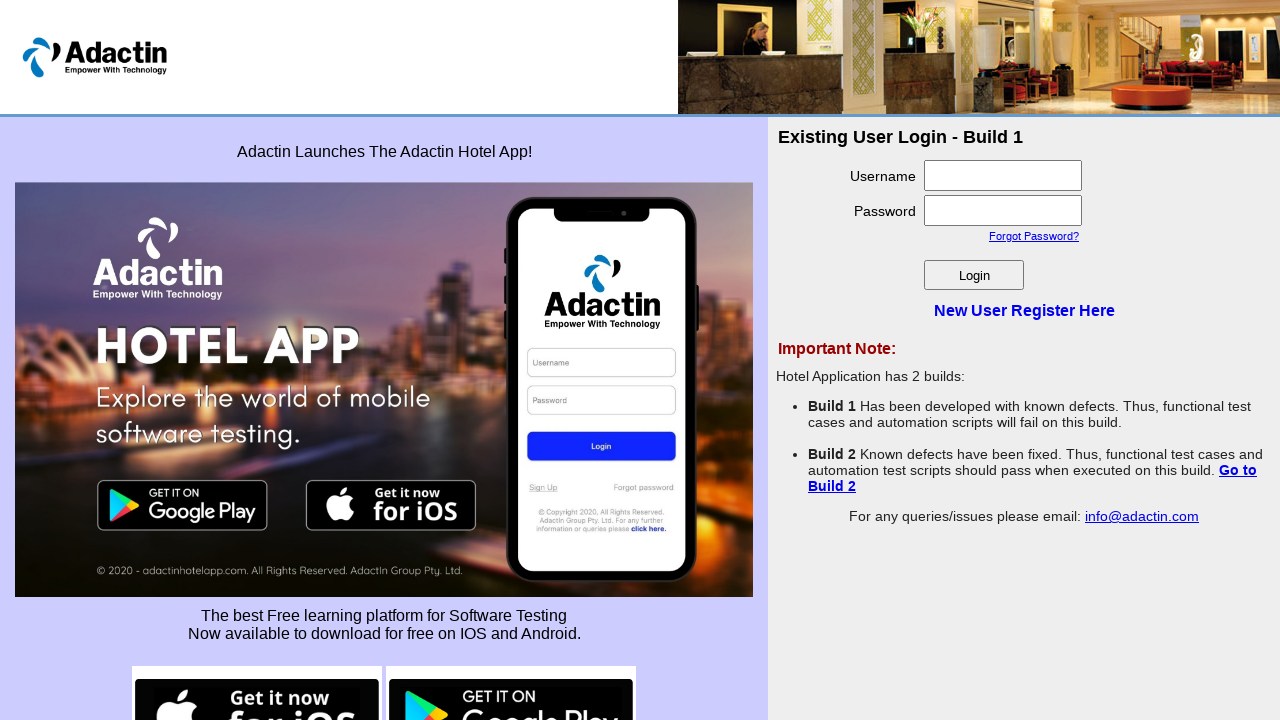

Clicked login button without entering credentials to trigger validation at (974, 275) on #login
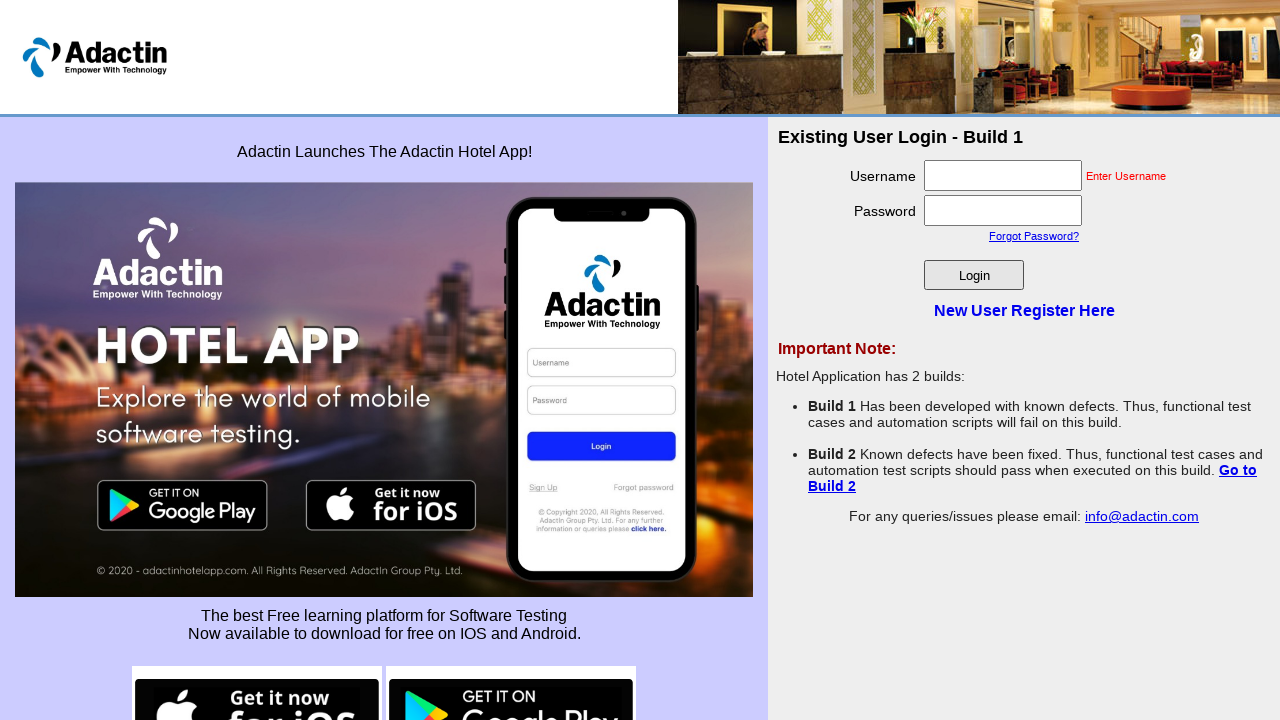

Username validation error message appeared
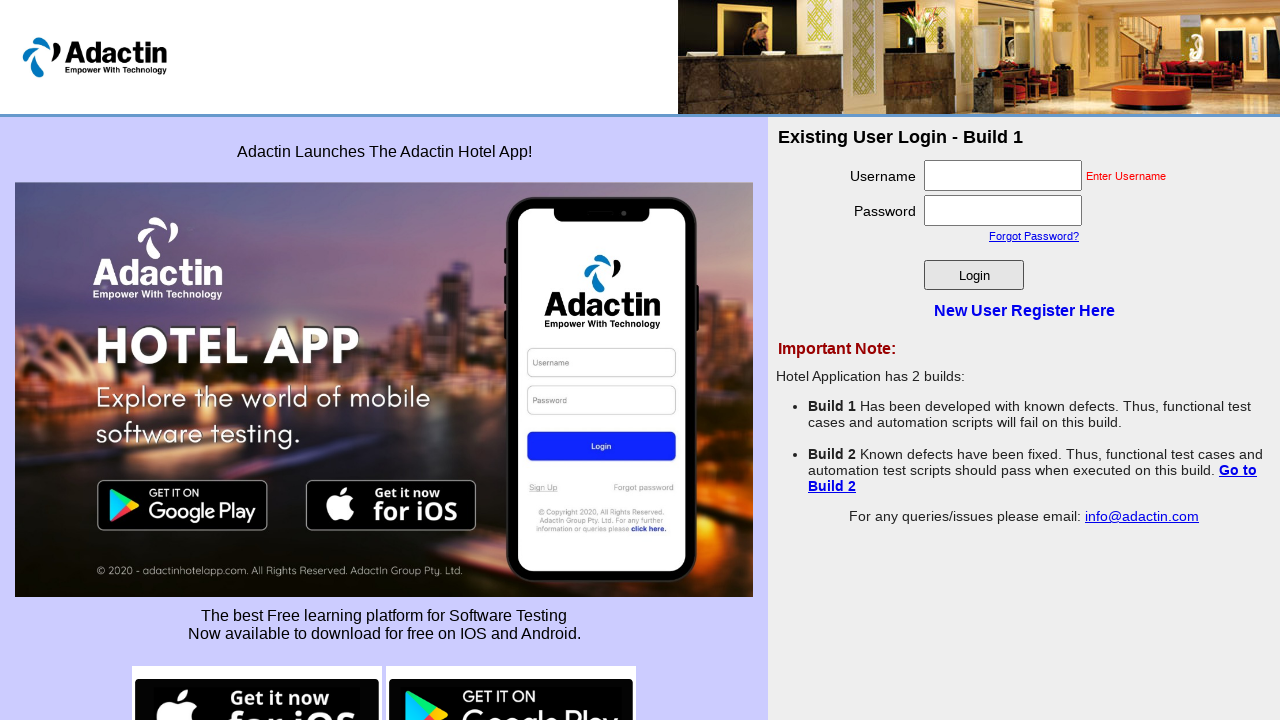

Located username validation error element
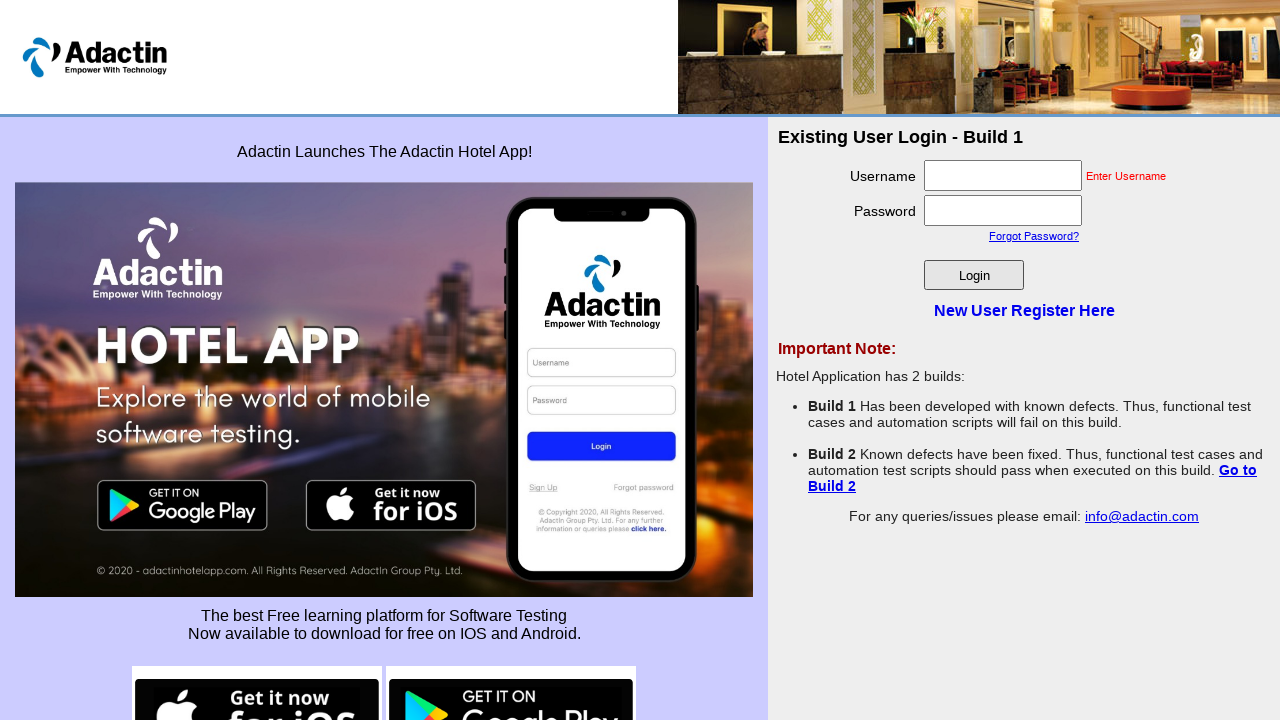

Retrieved validation message text content
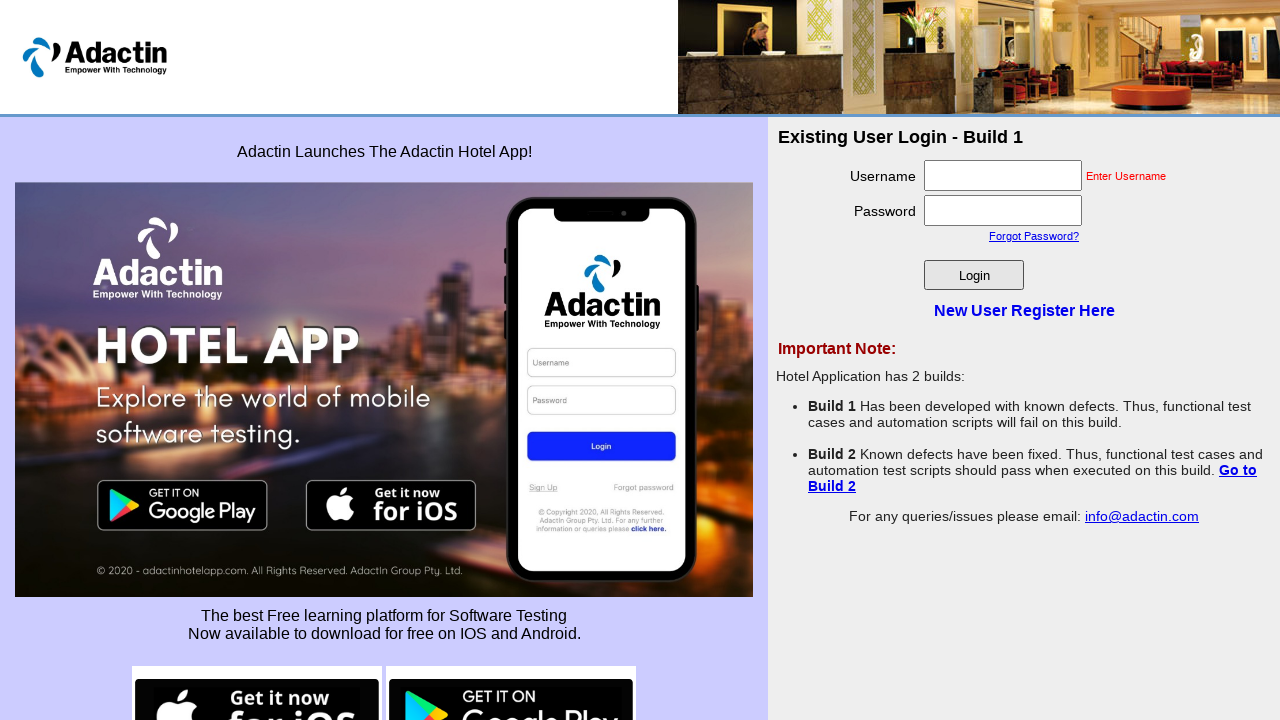

Retrieved computed color style of validation message
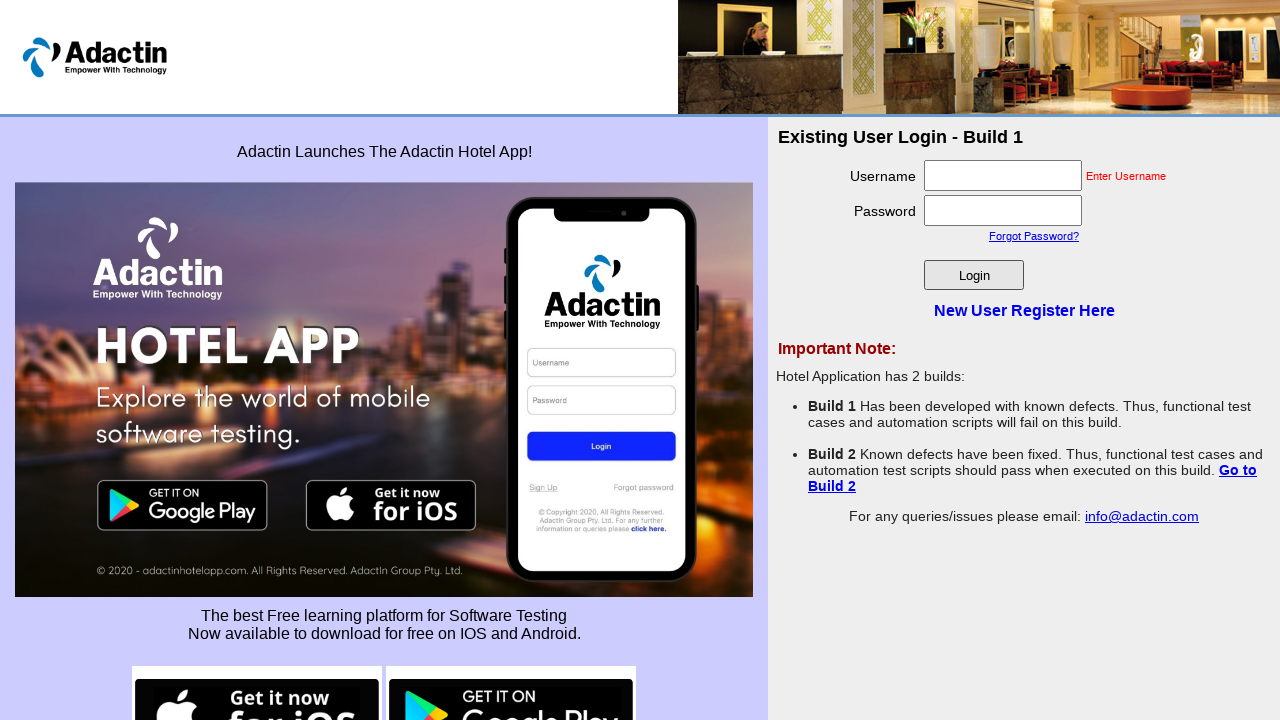

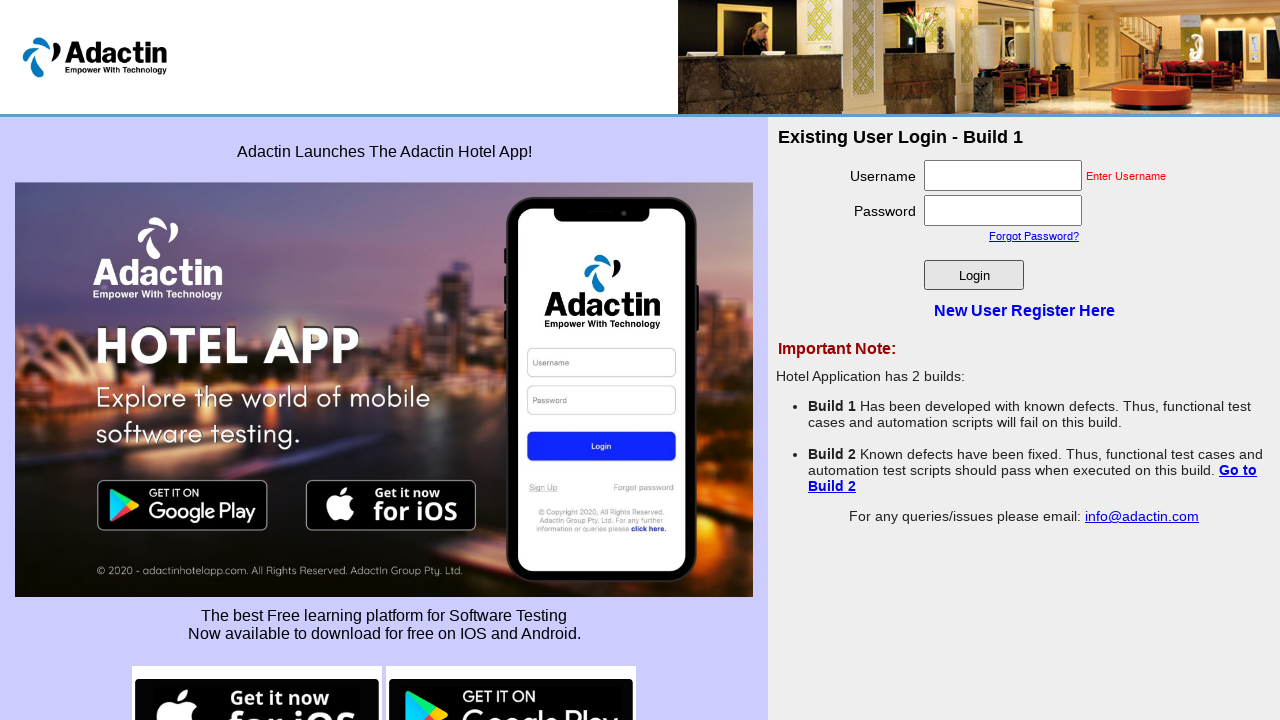